Tests e-commerce cart functionality by navigating to the shop page, adding two products (Funny Cow and Fluffy Bunny) to the cart with specified quantities, and verifying the items appear correctly in the cart.

Starting URL: http://jupiter.cloud.planittesting.com

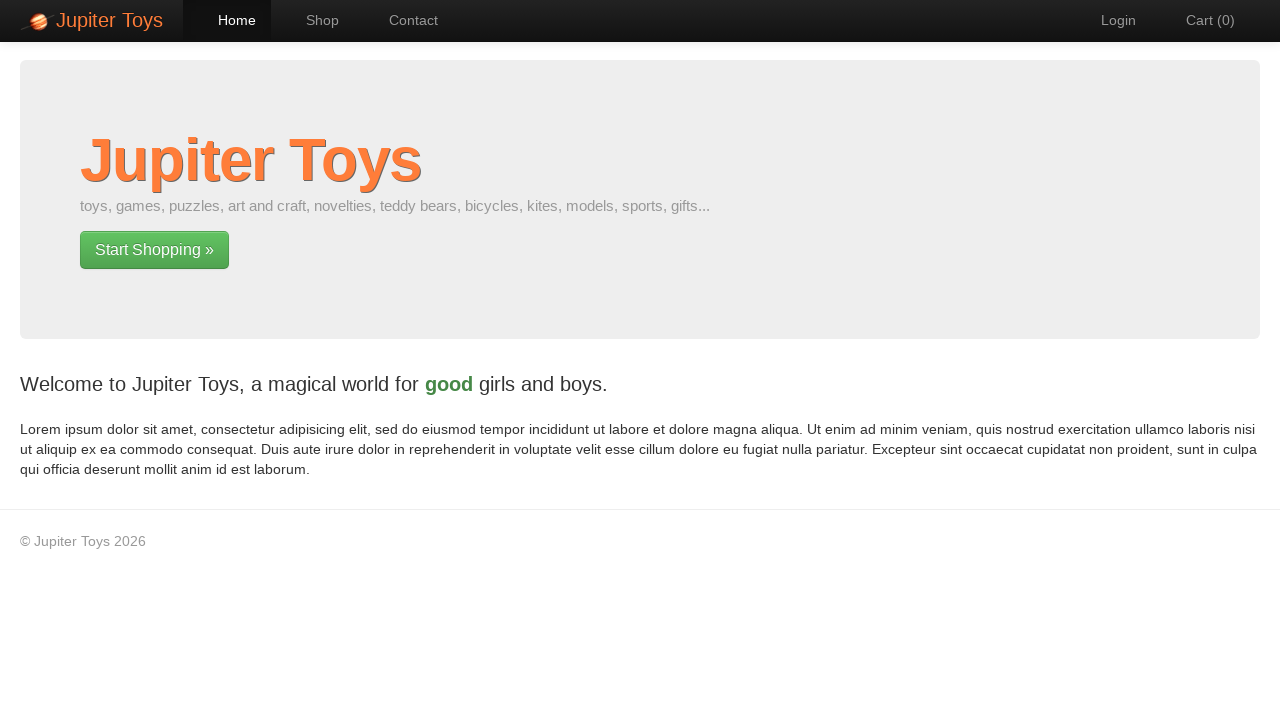

Clicked on Shop page link at (312, 20) on a[href='#/shop']
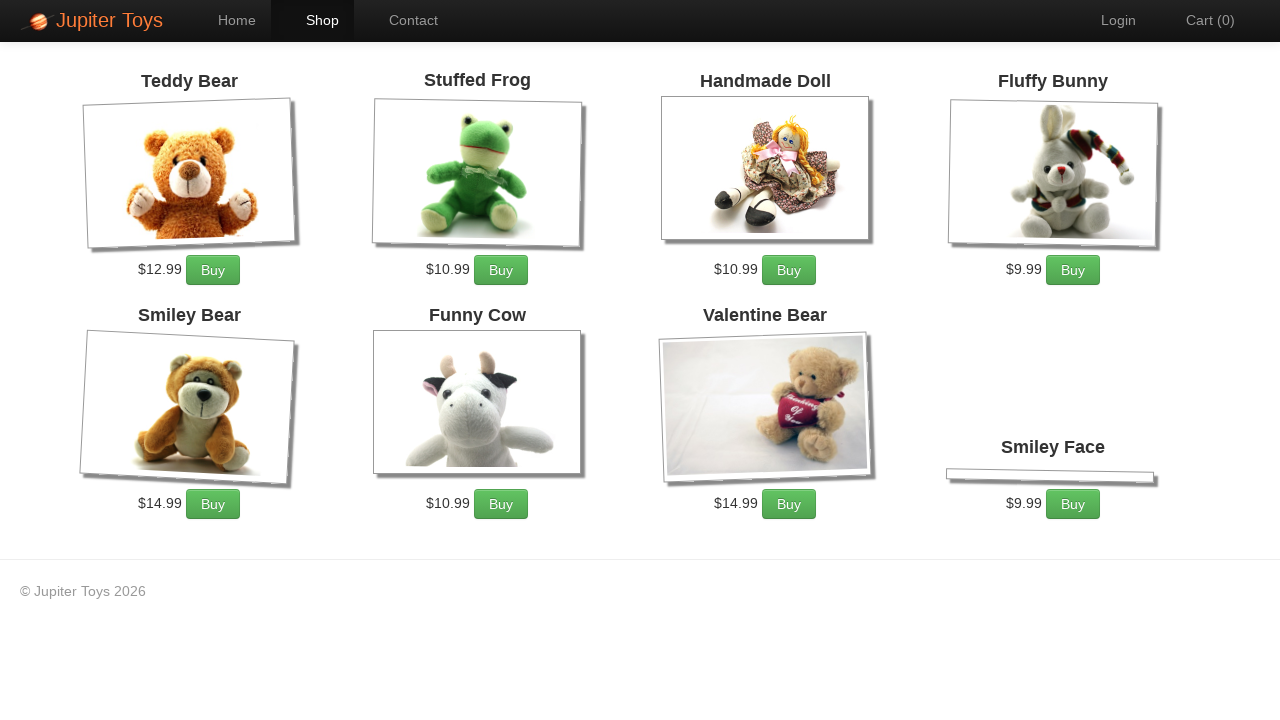

Shop page loaded with products visible
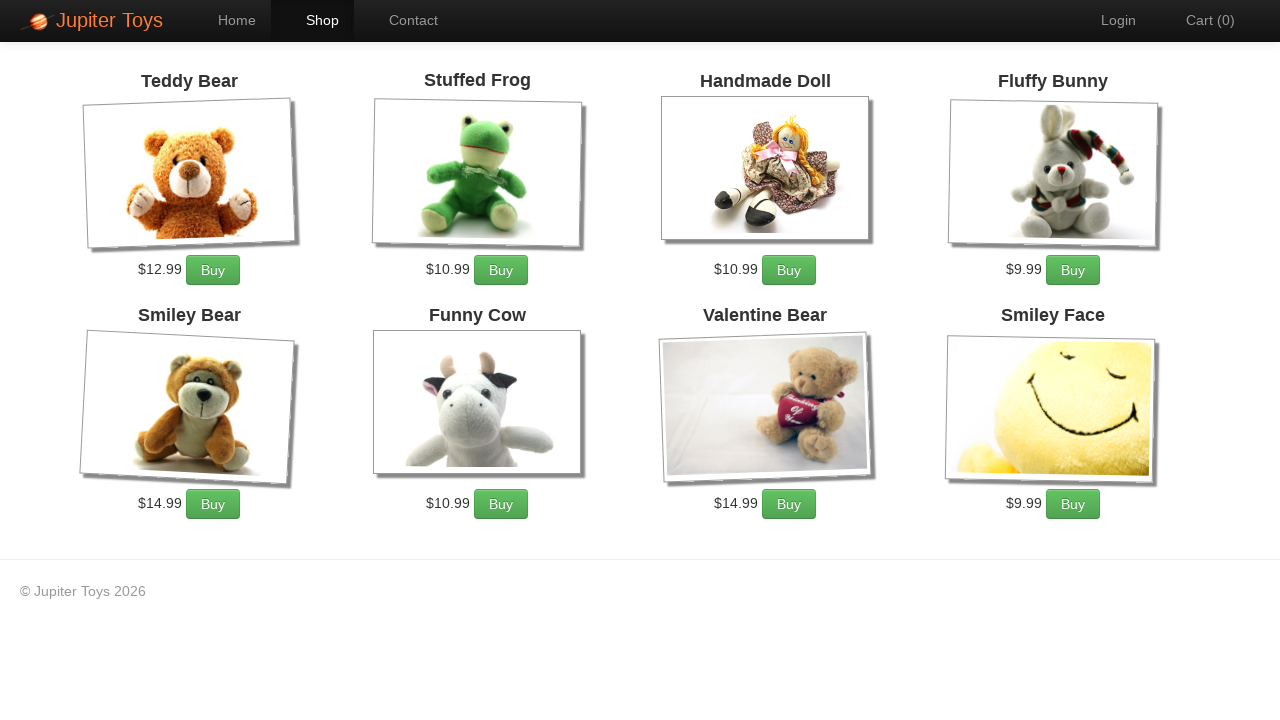

Added Funny Cow to cart (1st time) at (501, 504) on xpath=//li[contains(.,'Funny Cow')]//a[contains(@class,'btn')]
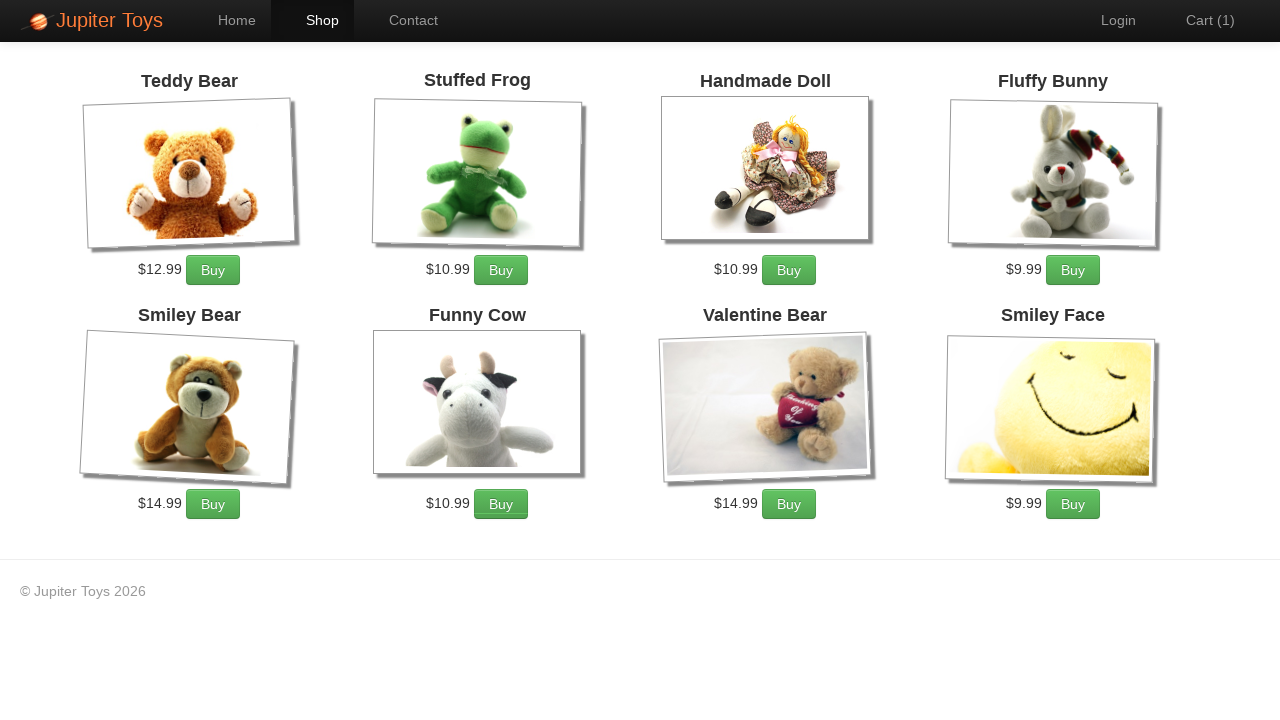

Added Funny Cow to cart (2nd time) at (501, 504) on xpath=//li[contains(.,'Funny Cow')]//a[contains(@class,'btn')]
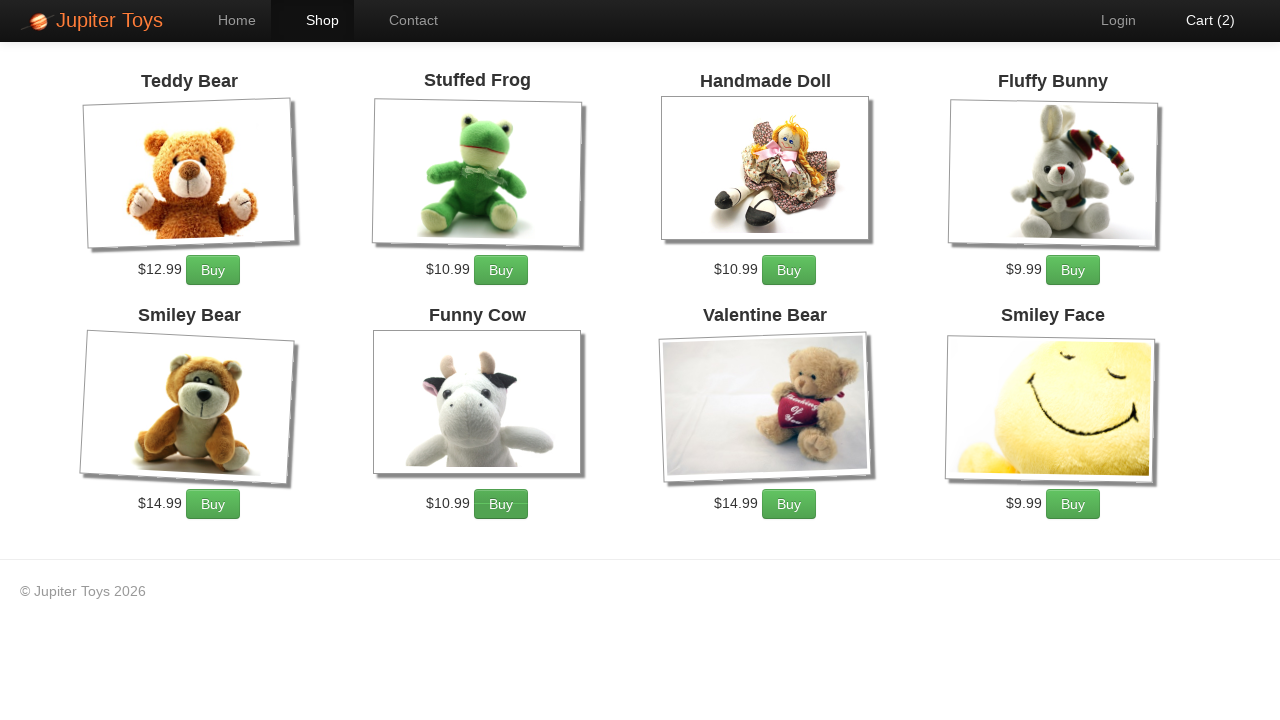

Added Fluffy Bunny to cart (1st time) at (1073, 270) on xpath=//li[contains(.,'Fluffy Bunny')]//a[contains(@class,'btn')]
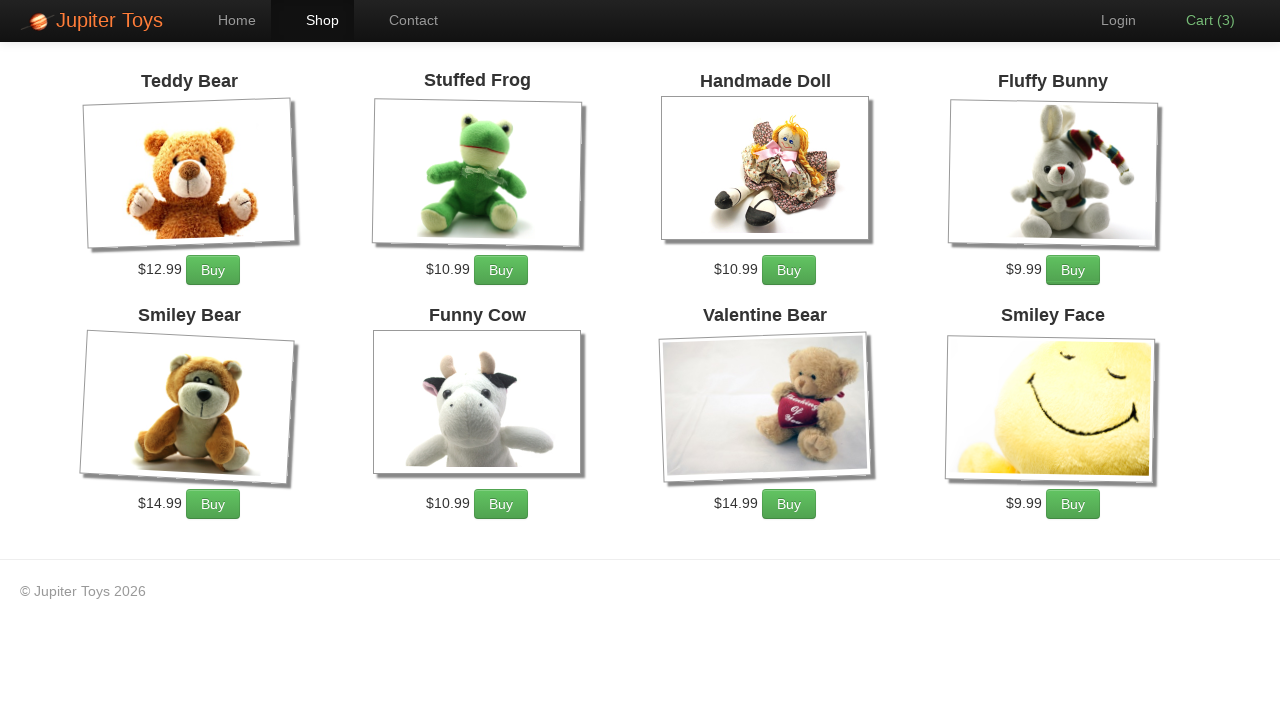

Clicked on Cart page link at (1200, 20) on a[href='#/cart']
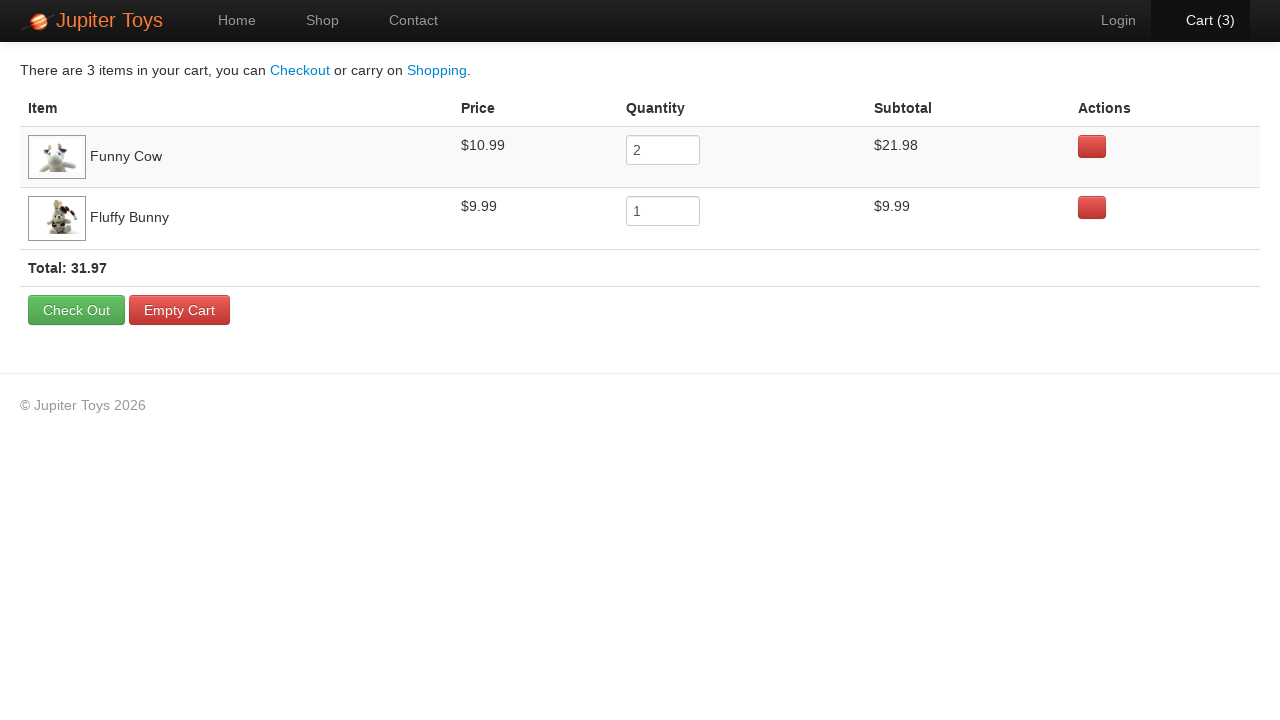

Cart page loaded with items visible
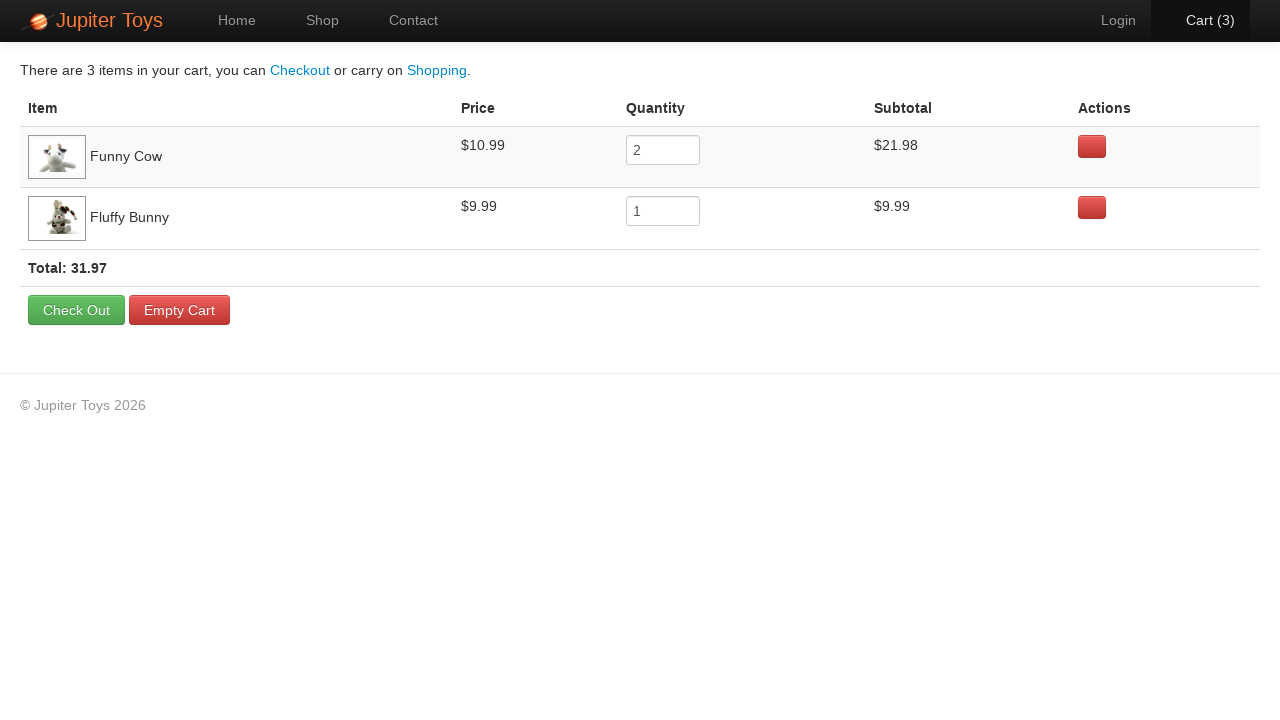

Verified Funny Cow is present in cart
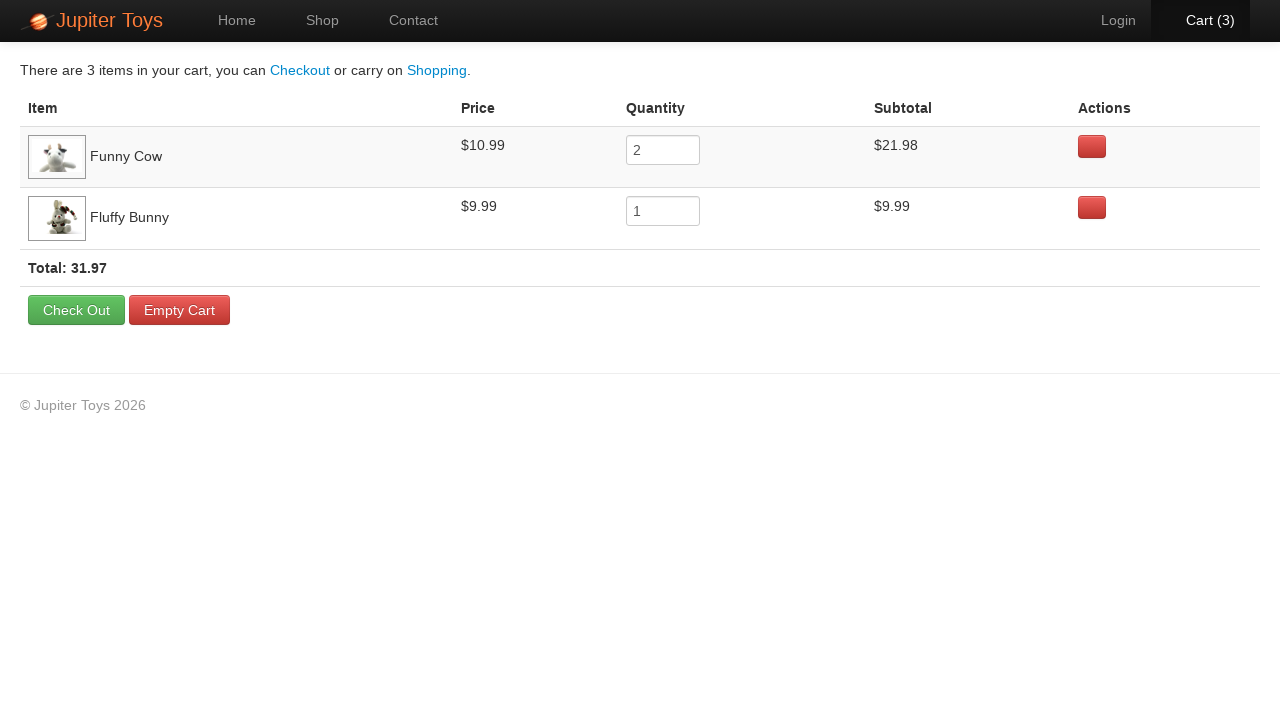

Verified Fluffy Bunny is present in cart
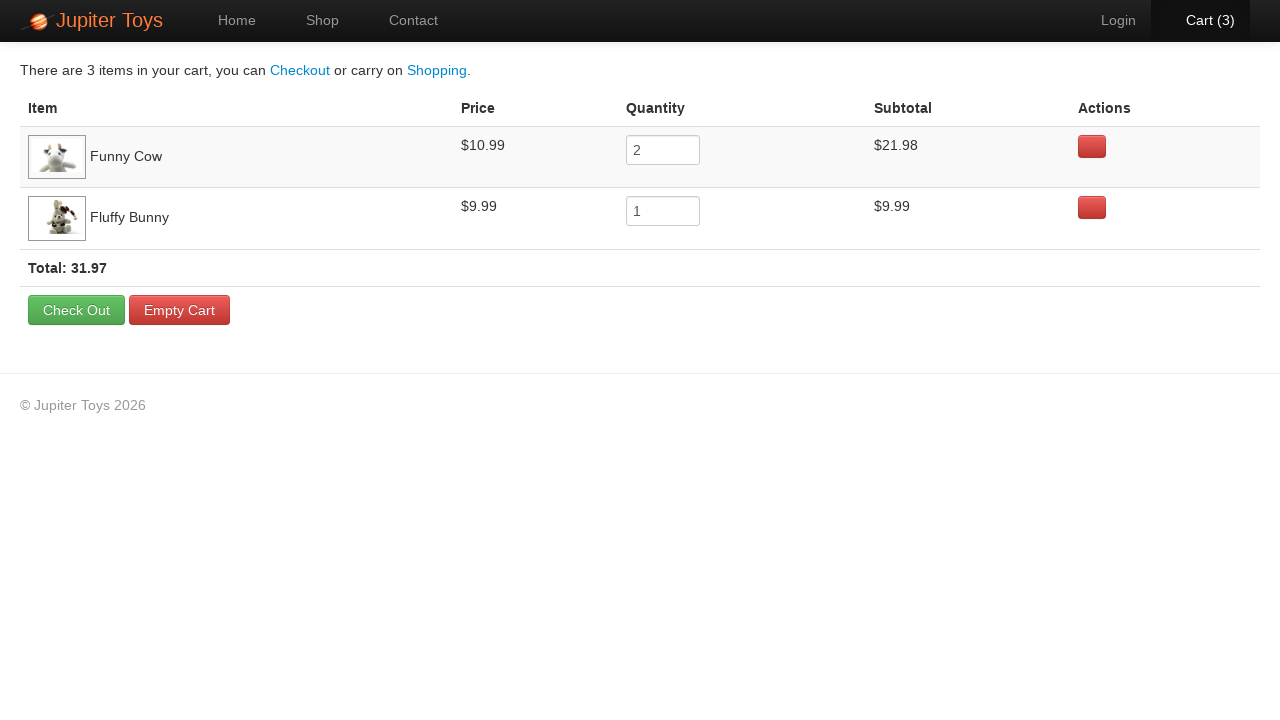

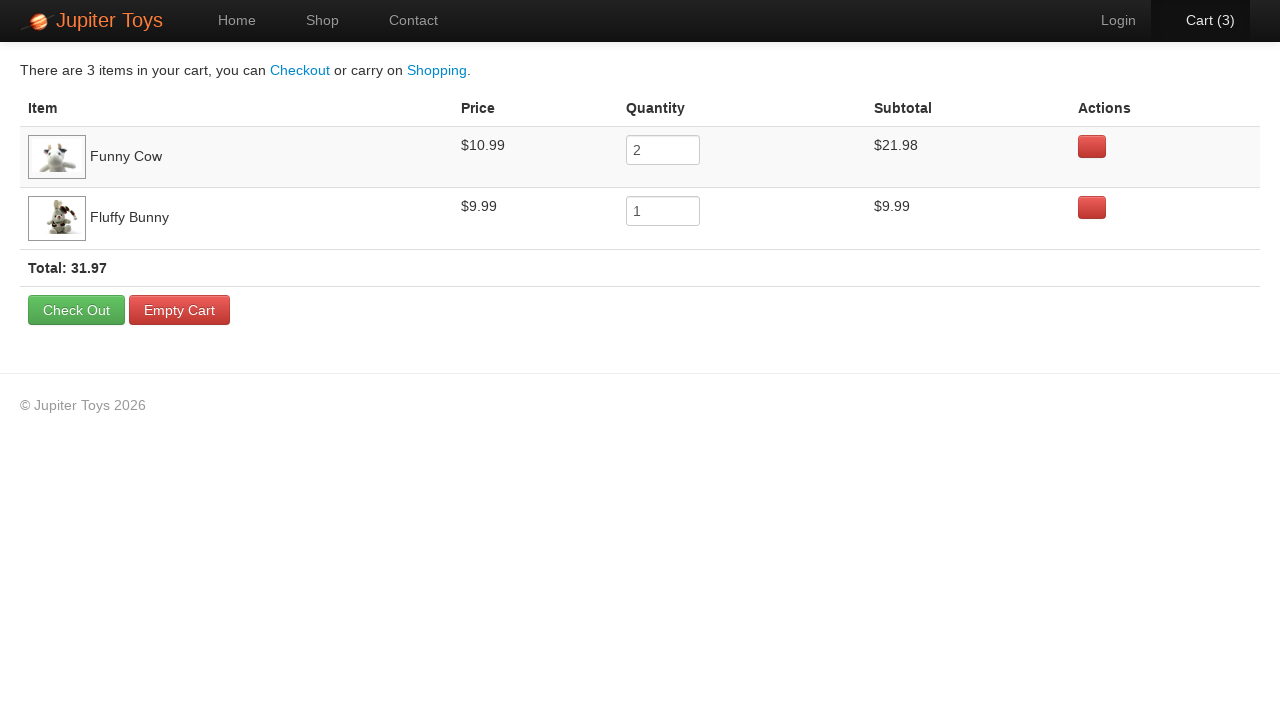